Tests the "Old Style Select Menu" dropdown functionality by selecting options using visible text, index, and value methods.

Starting URL: https://demoqa.com/select-menu

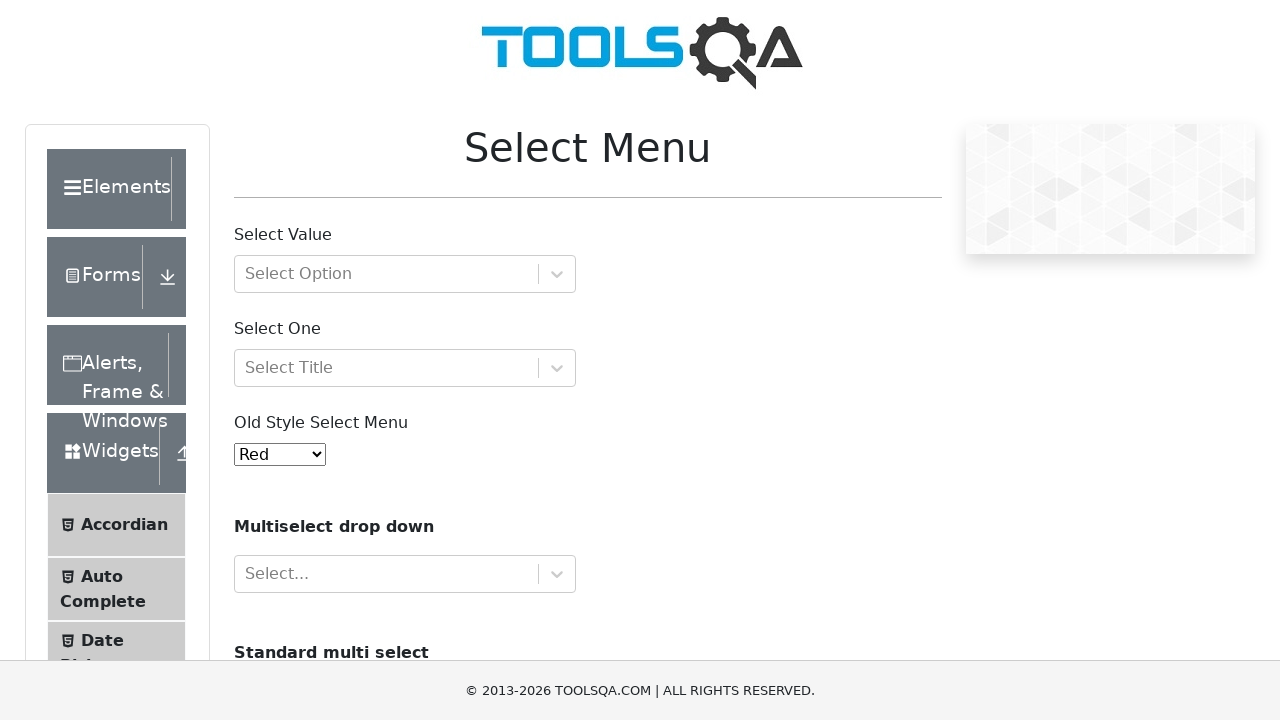

Selected 'White' from Old Style Select Menu dropdown by visible text on #oldSelectMenu
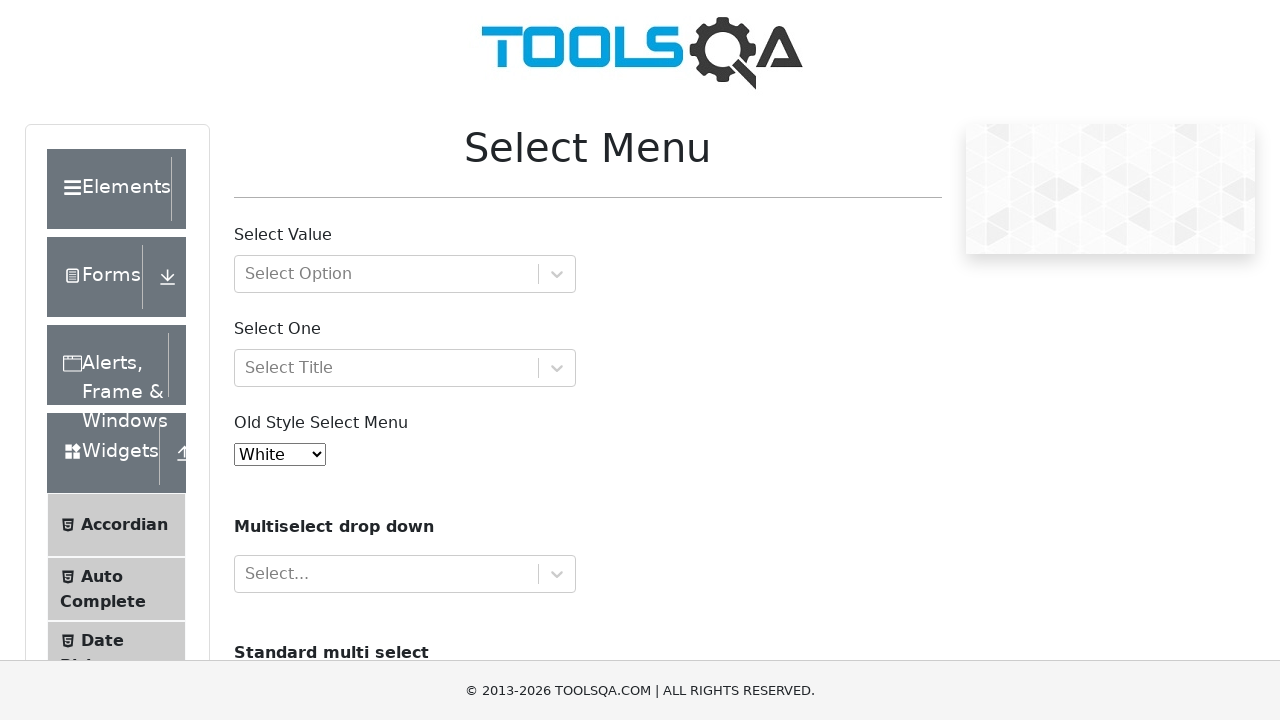

Waited 2 seconds to observe the 'White' selection
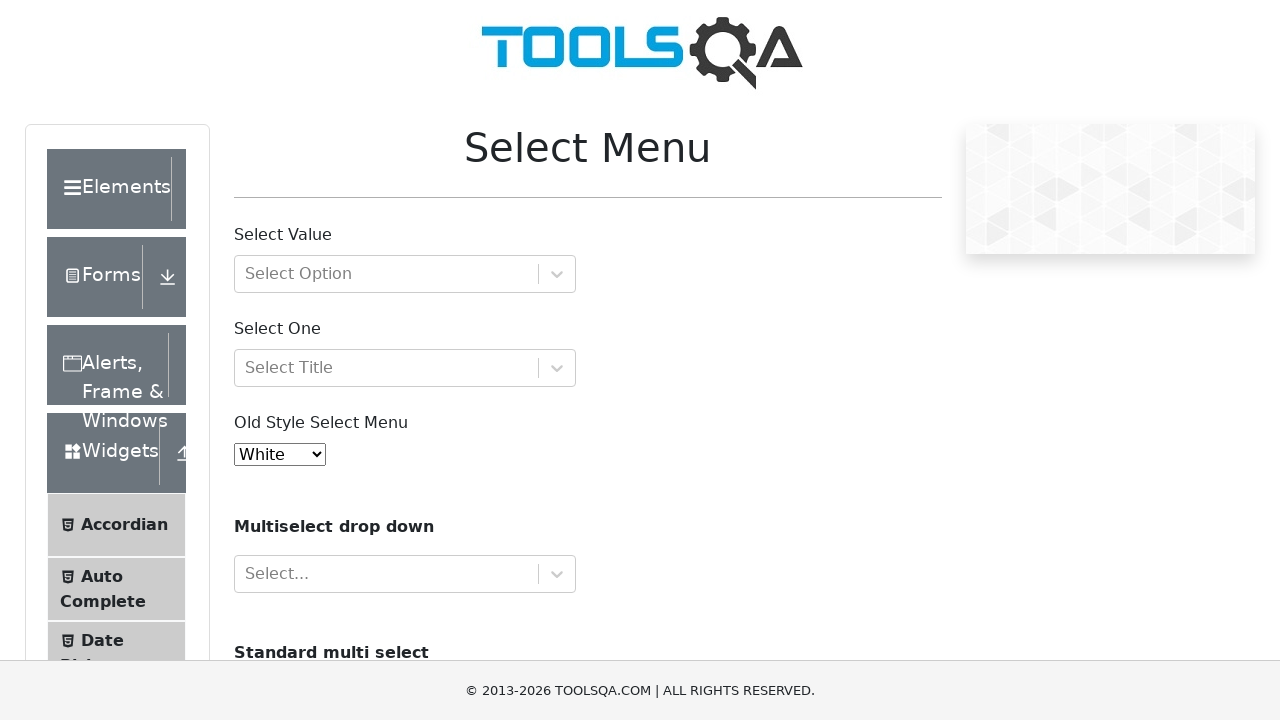

Selected 'Yellow' from Old Style Select Menu dropdown by index 3 on #oldSelectMenu
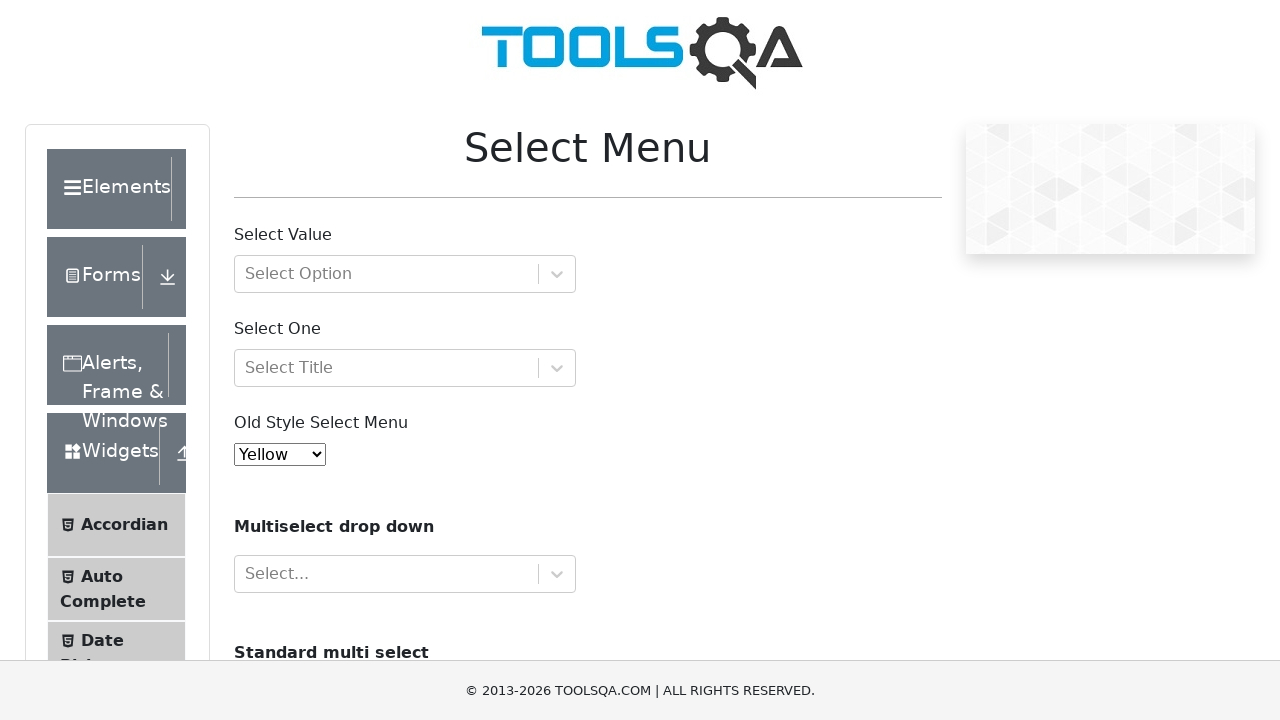

Waited 2 seconds to observe the 'Yellow' selection
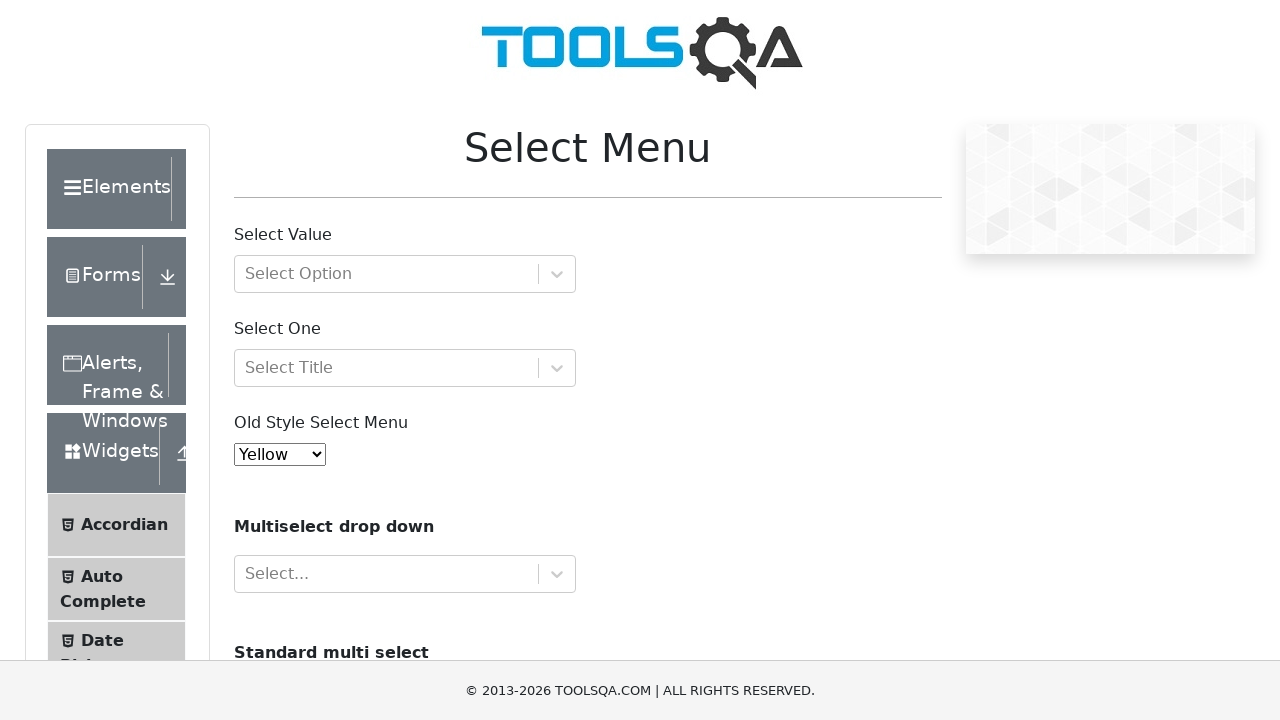

Selected 'Blue' from Old Style Select Menu dropdown by value '1' on #oldSelectMenu
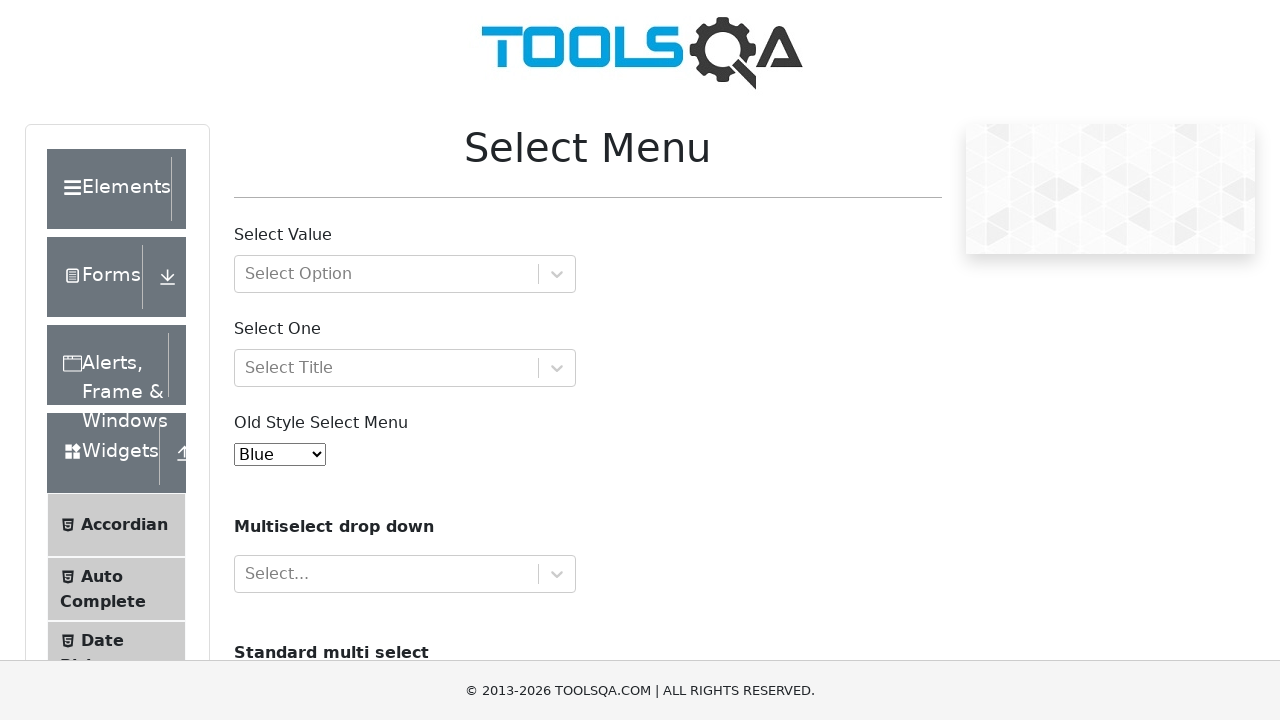

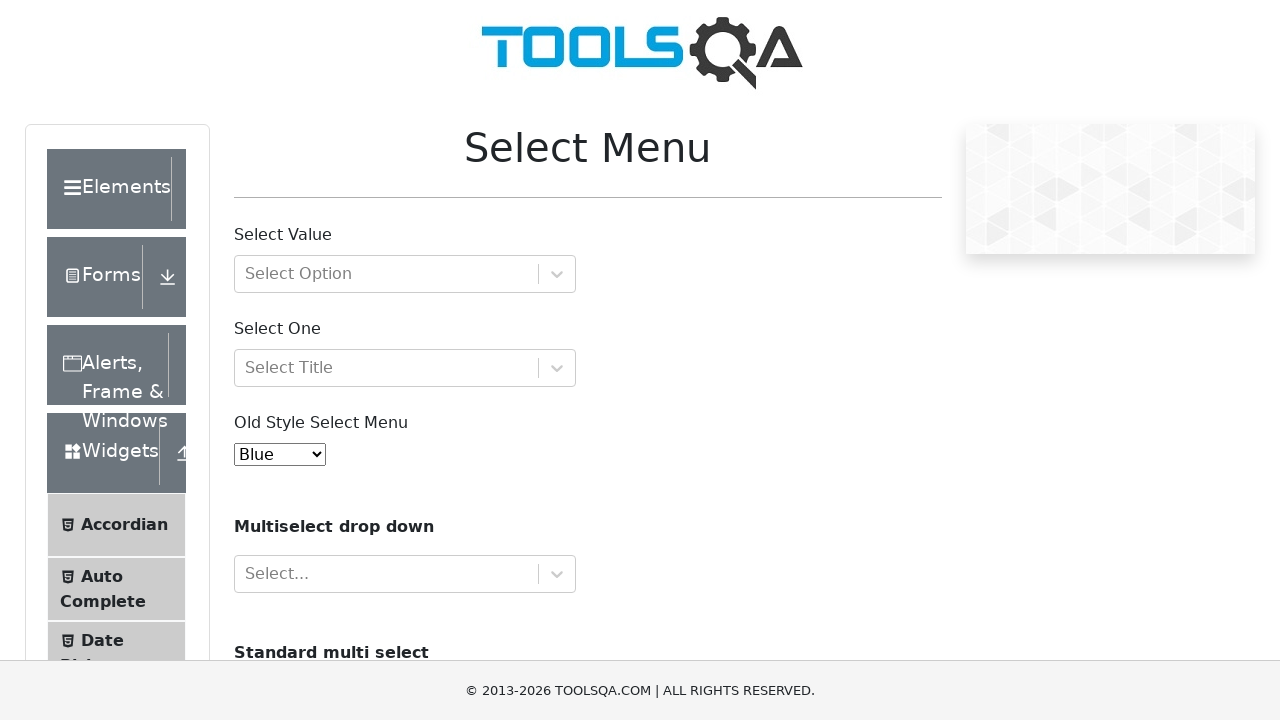